Launches the browser and navigates to the Rahul Shetty Academy automation practice page

Starting URL: https://rahulshettyacademy.com/AutomationPractice/

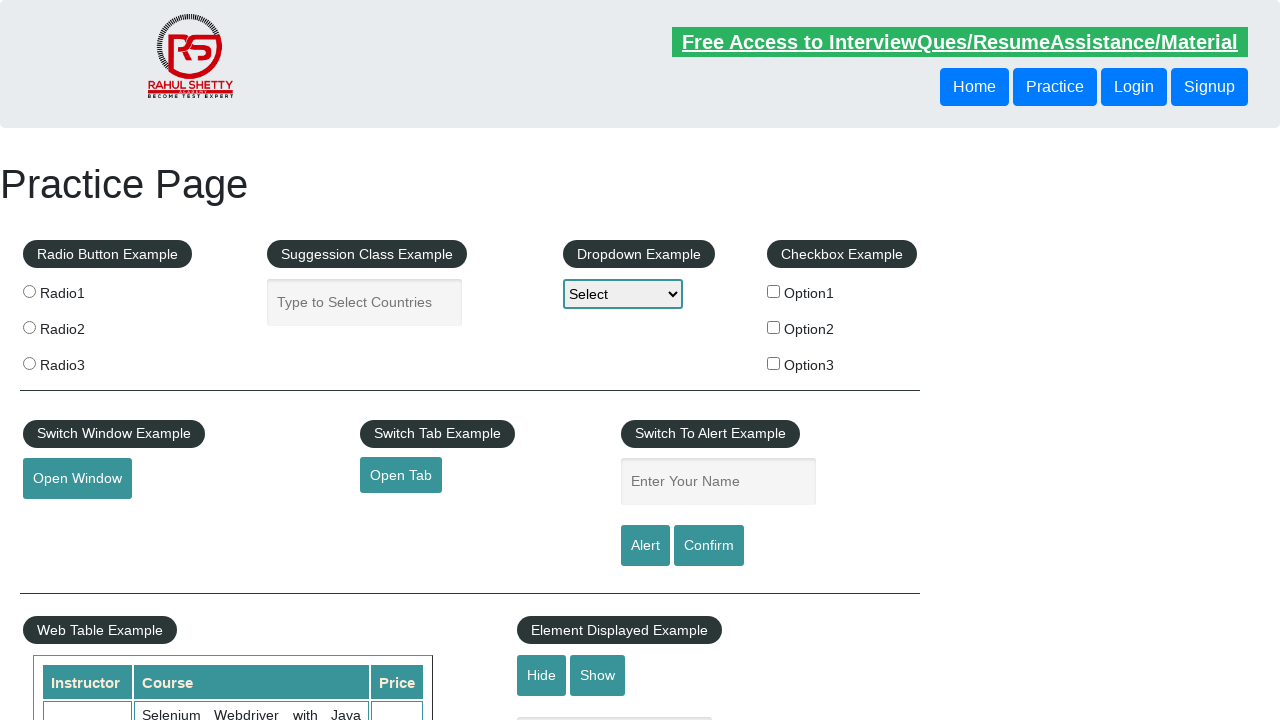

Navigated to Rahul Shetty Academy automation practice page
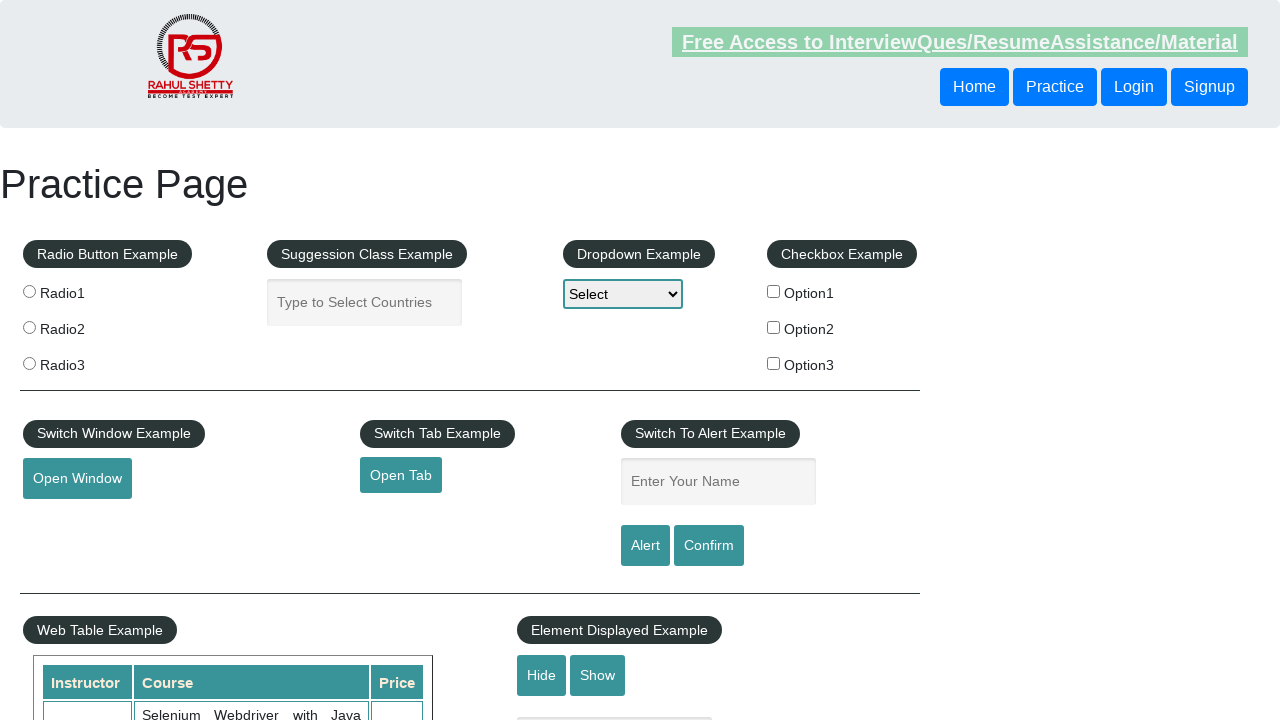

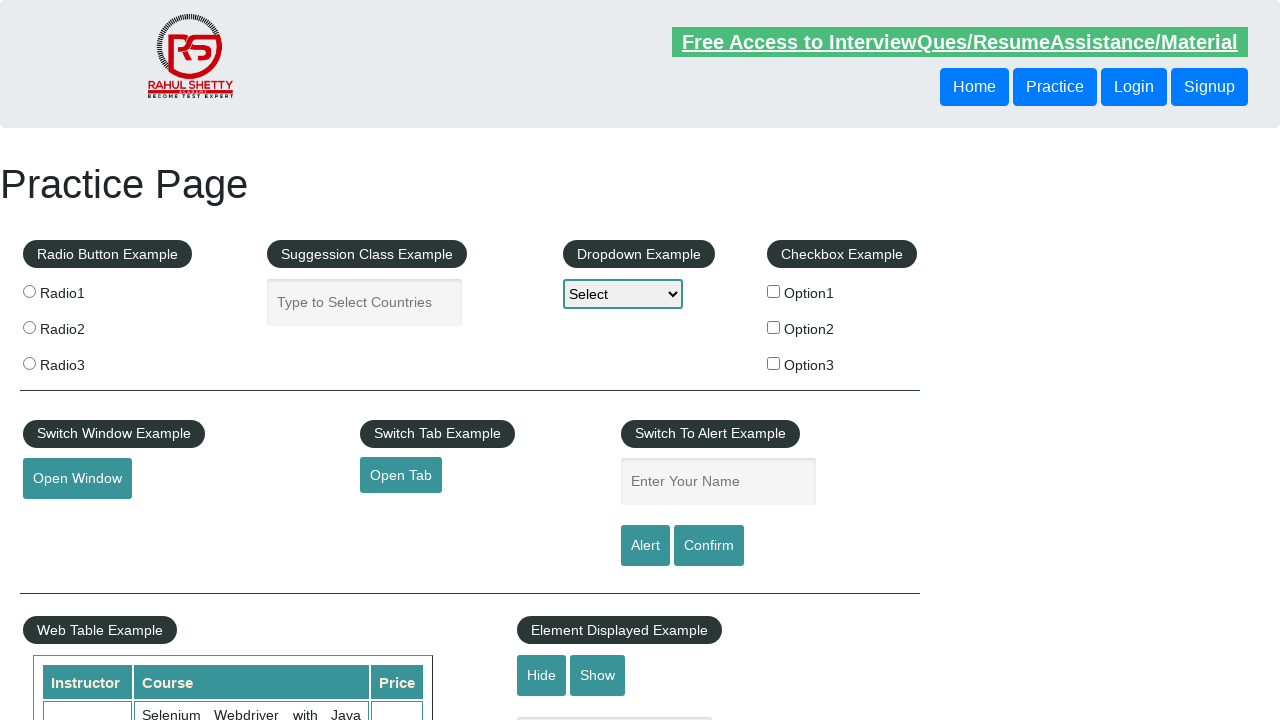